Tests interaction with nested iframes by filling a text input in frame 3 and clicking an element in a child frame

Starting URL: https://ui.vision/demo/webtest/frames/

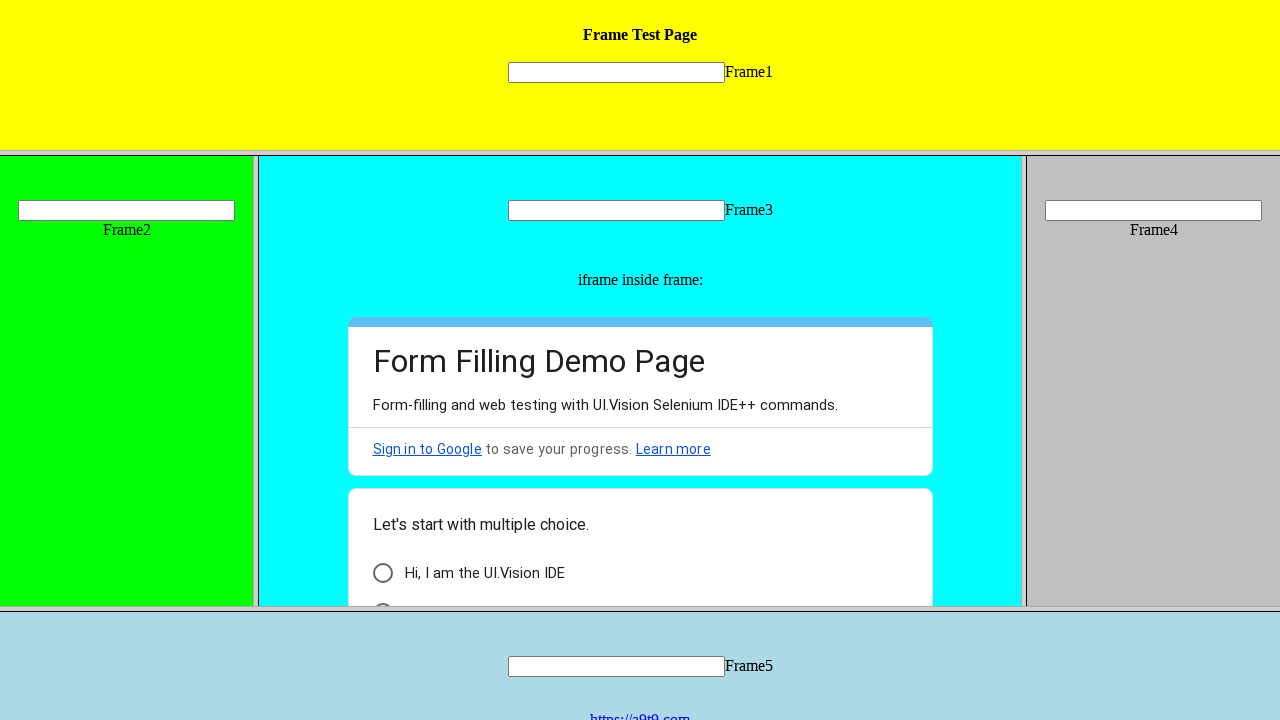

Located frame 3 by URL
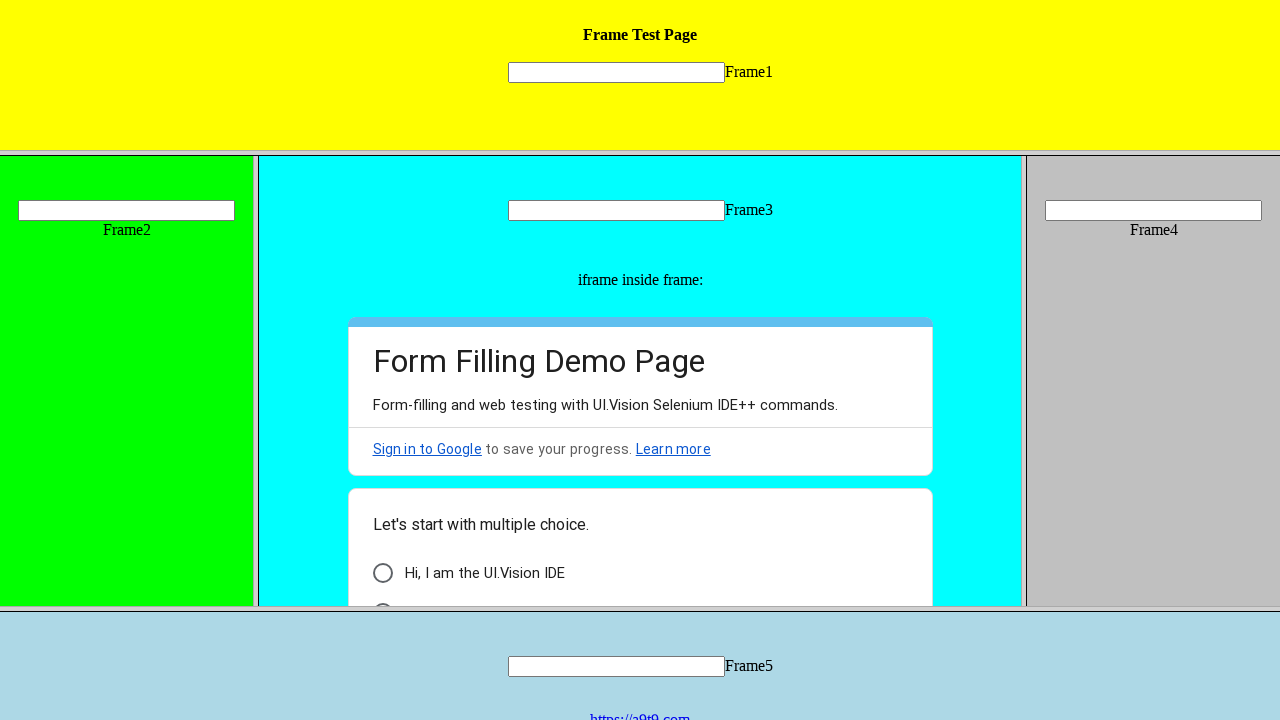

Filled text input in frame 3 with '3' on input[name='mytext3']
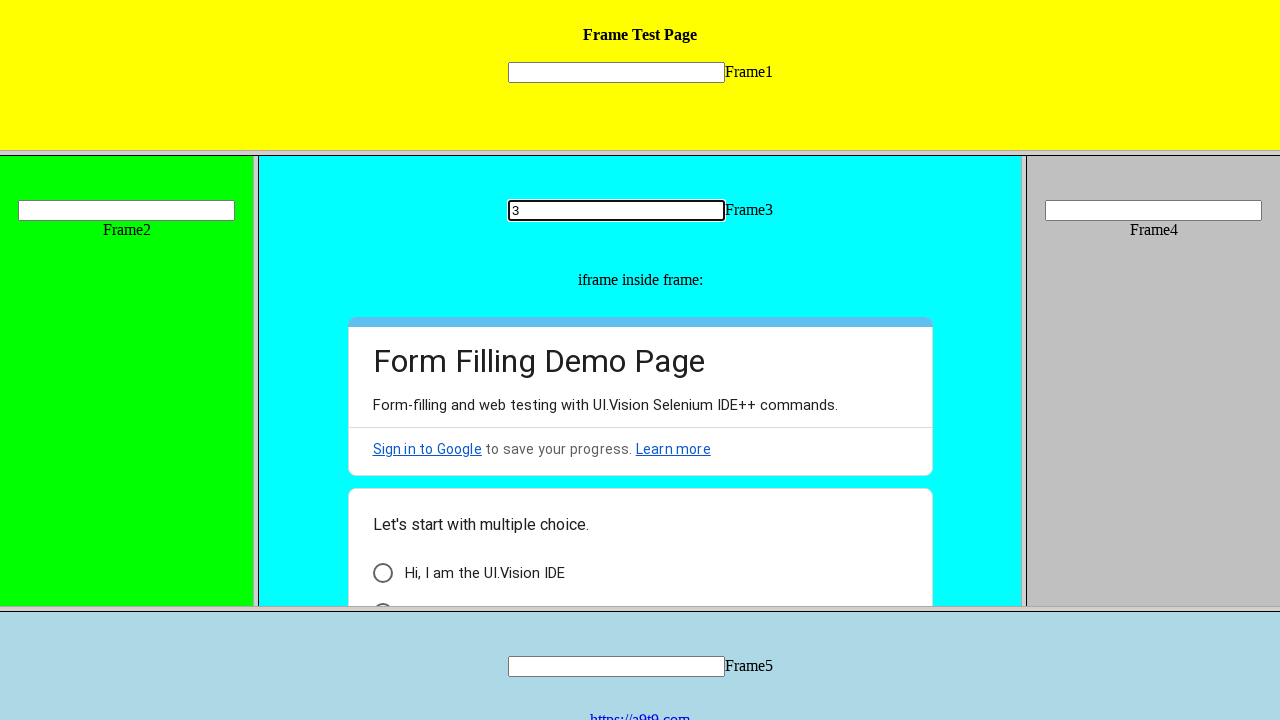

Retrieved child frames of frame 3
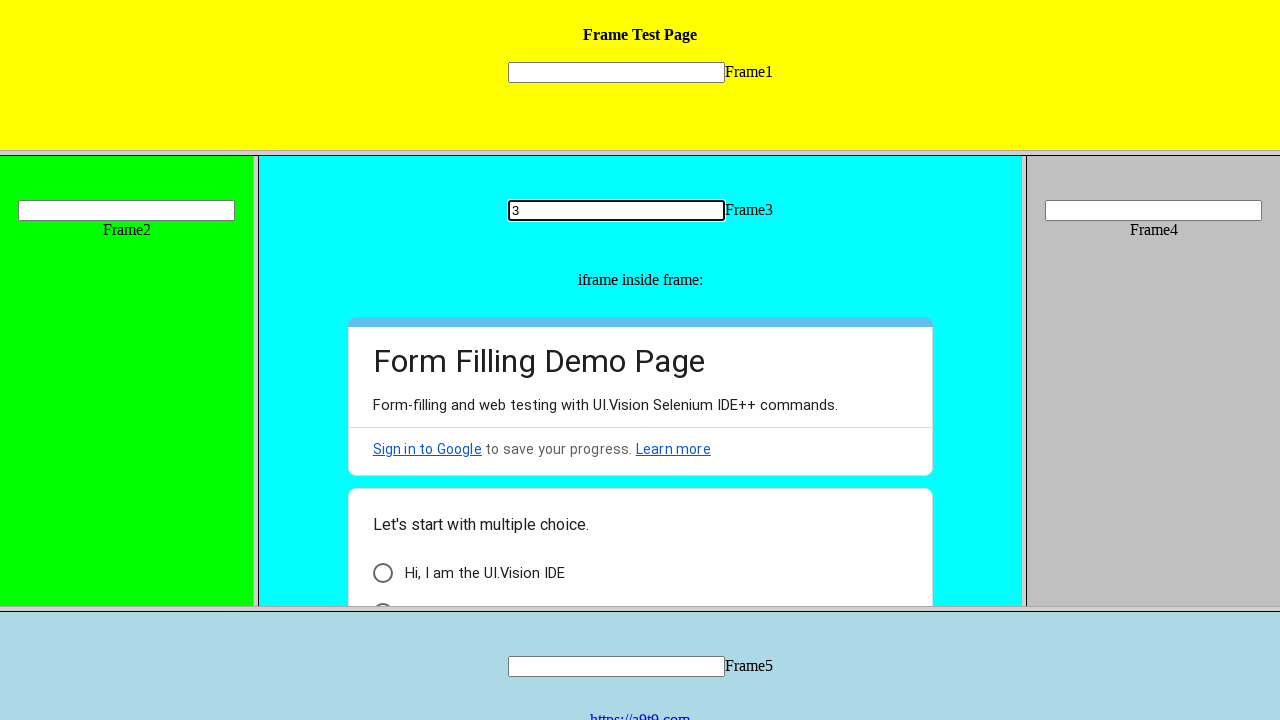

Clicked element in the first child frame of frame 3 at (382, 573) on .vd3tt
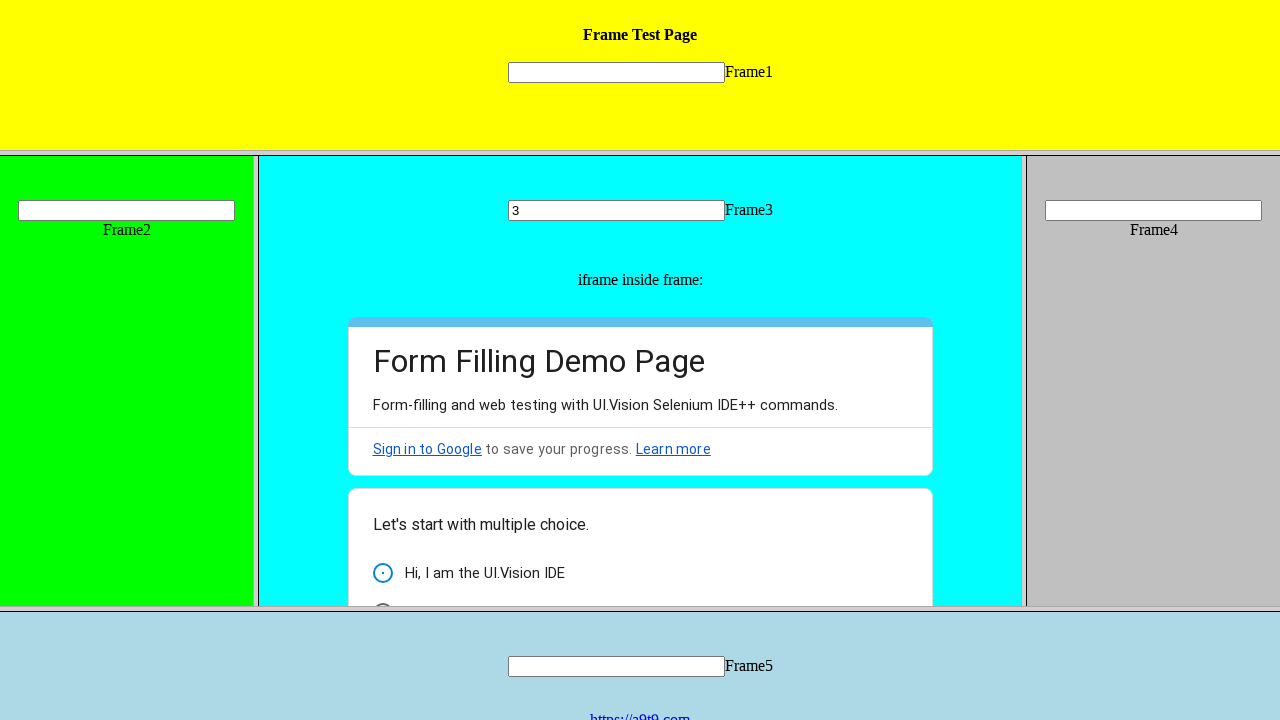

Waited 2 seconds for action to complete
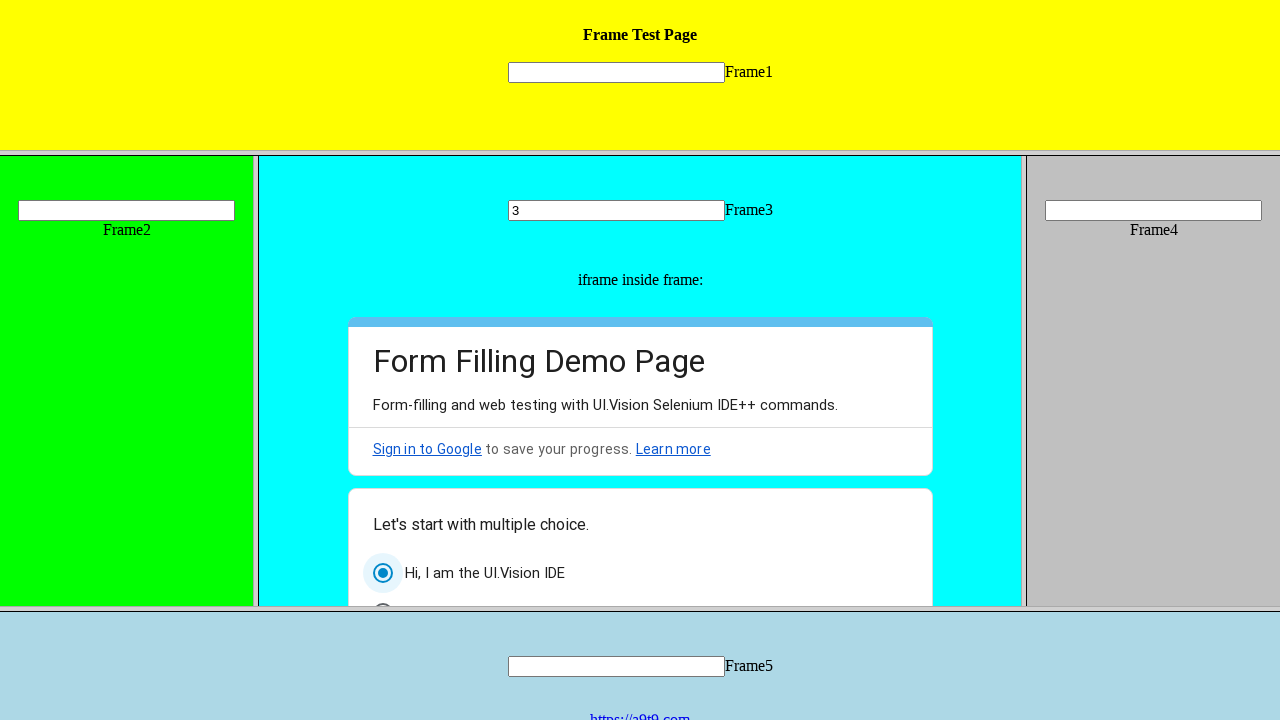

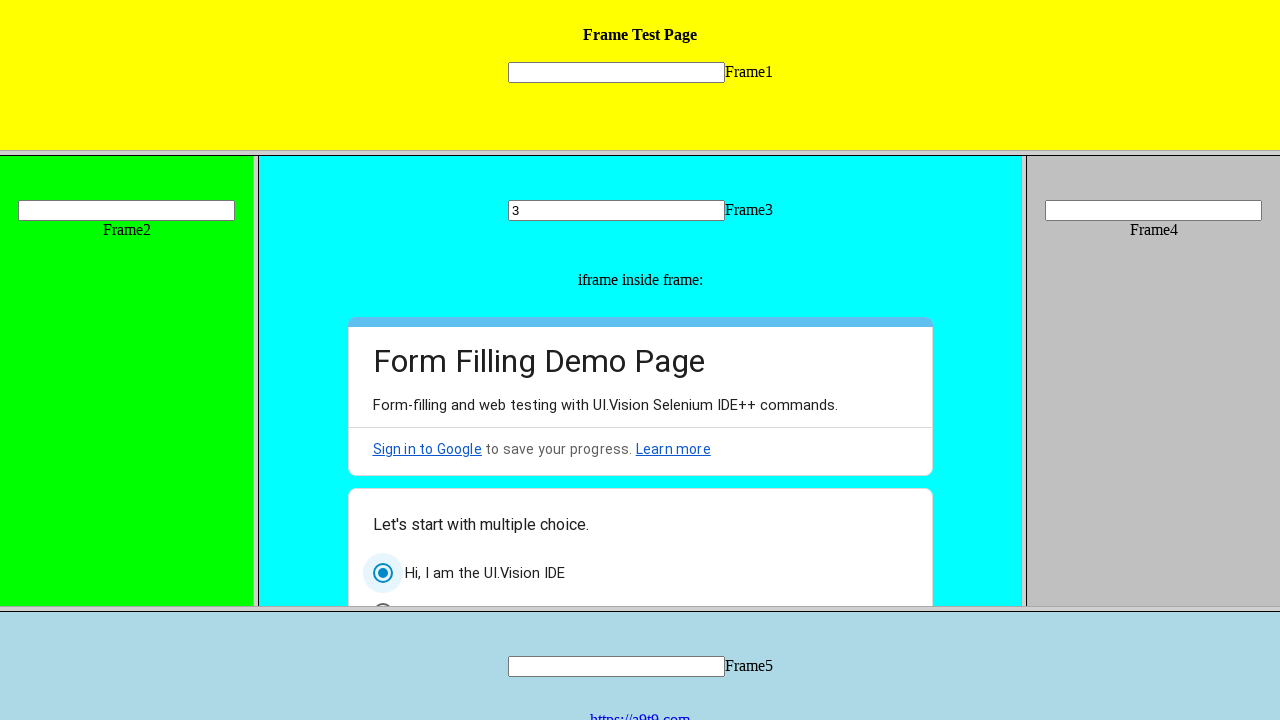